Tests filtering to show only active todos using the filter button

Starting URL: https://todomvc.com/examples/typescript-angular/#/

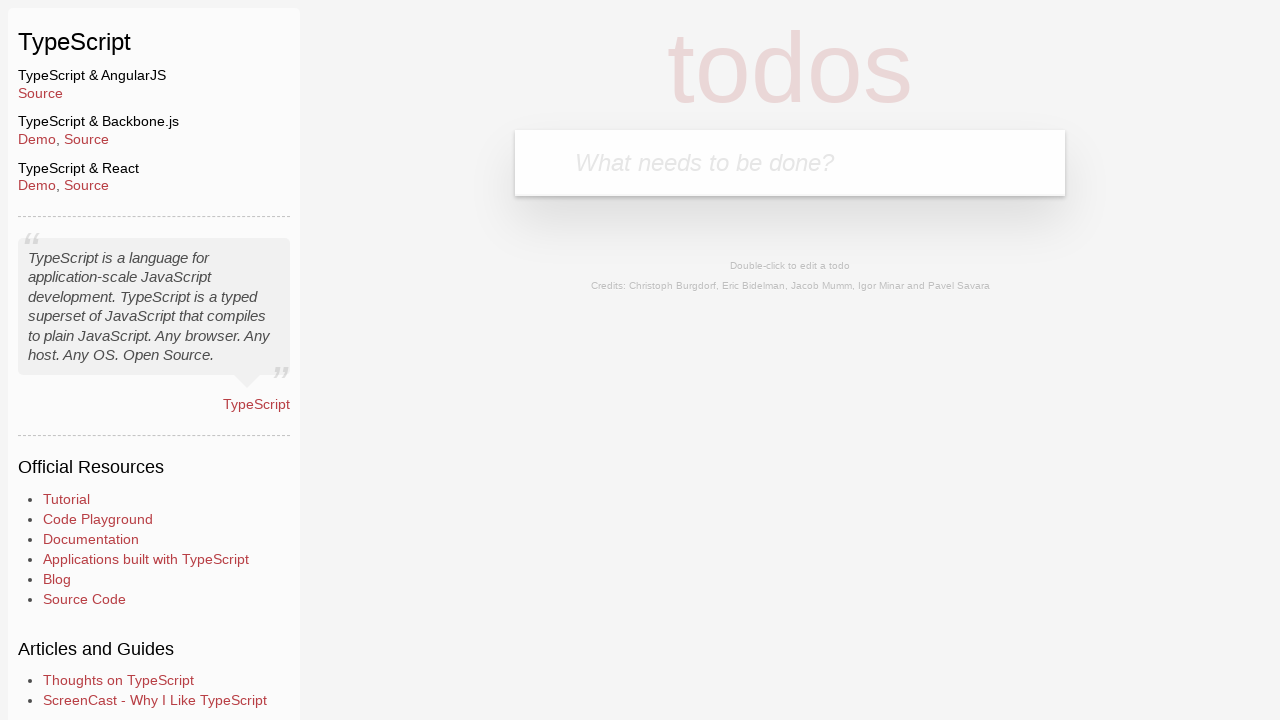

Filled new todo field with 'Example1' on .new-todo
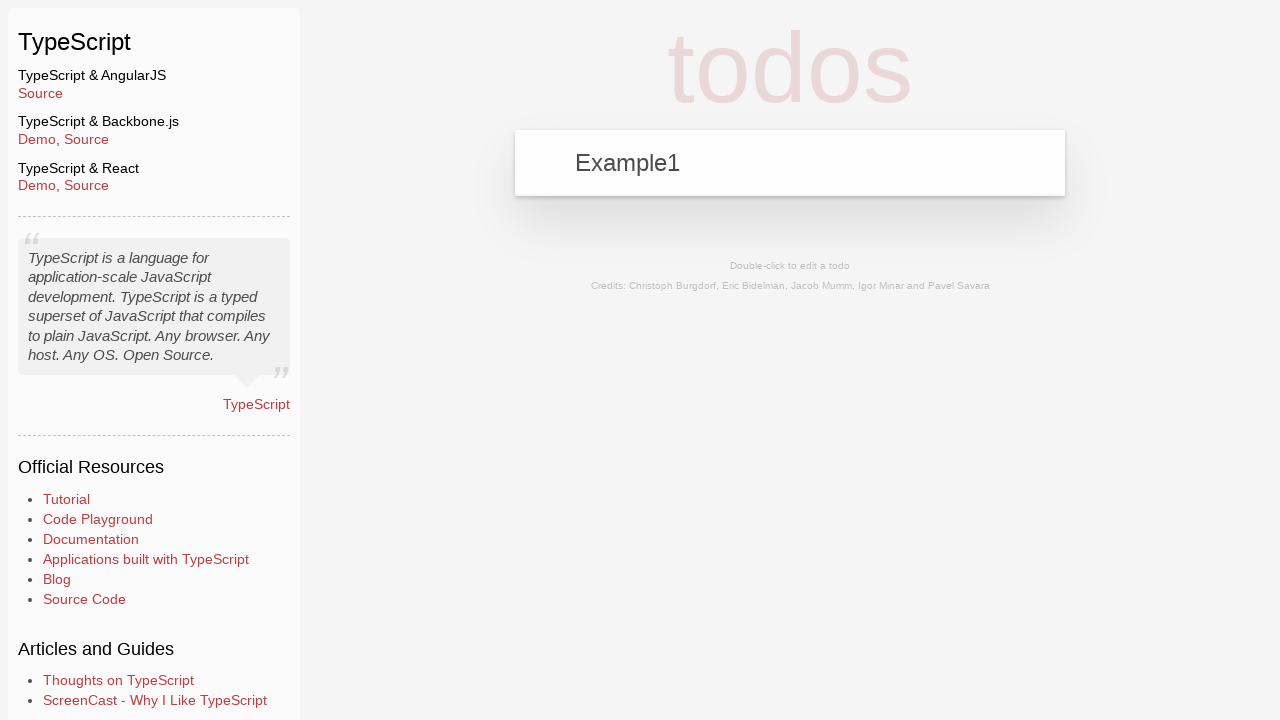

Pressed Enter to add first todo on .new-todo
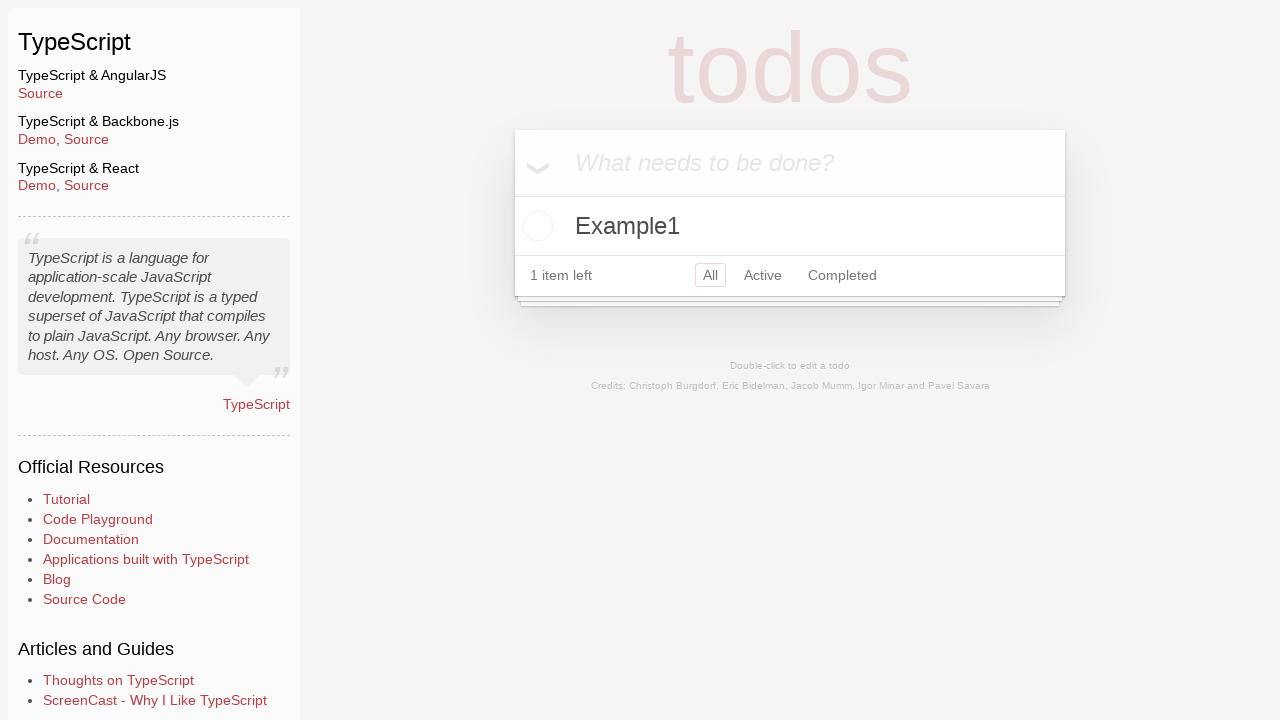

Filled new todo field with 'Example2' on .new-todo
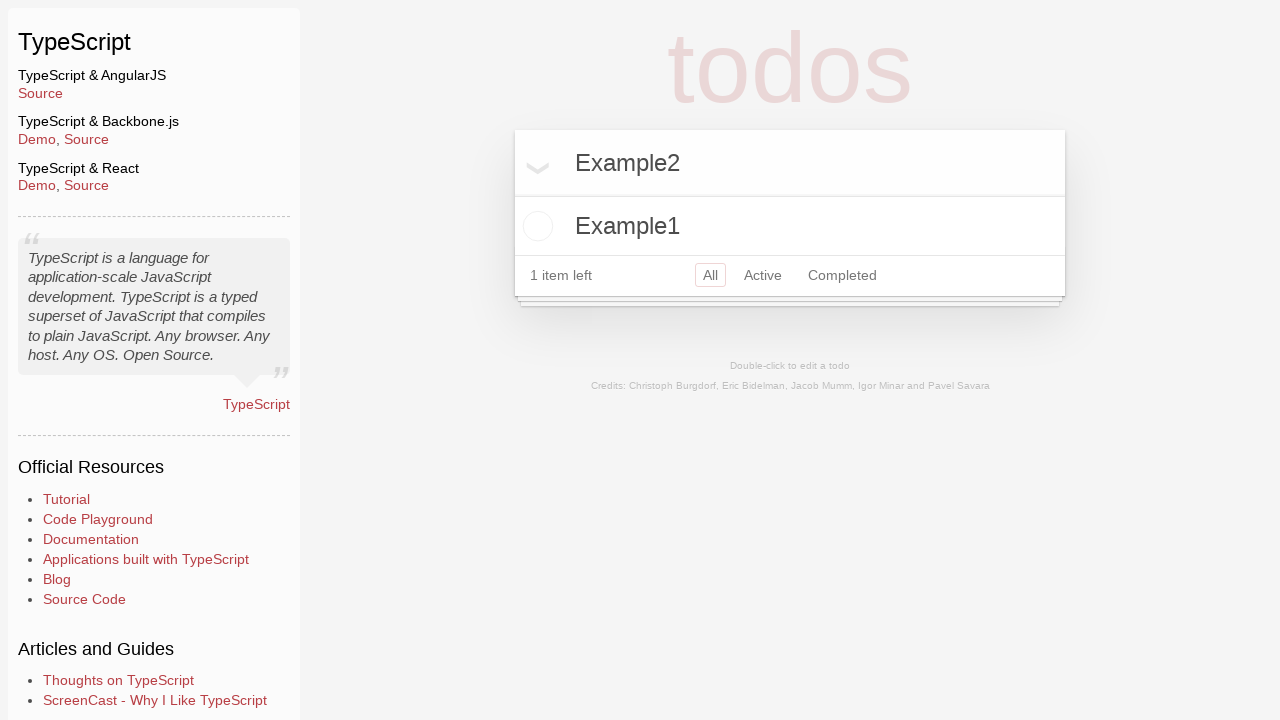

Pressed Enter to add second todo on .new-todo
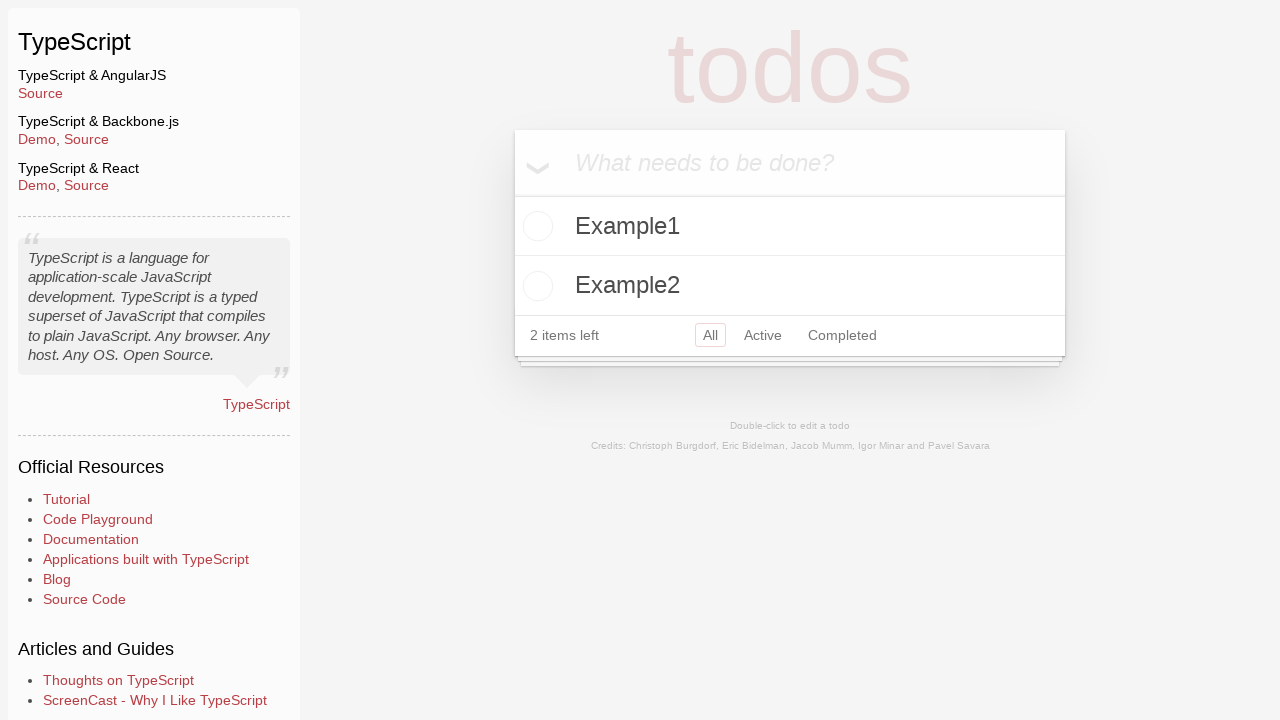

Marked 'Example2' todo as completed at (535, 286) on .todo-list li:has-text('Example2') .toggle
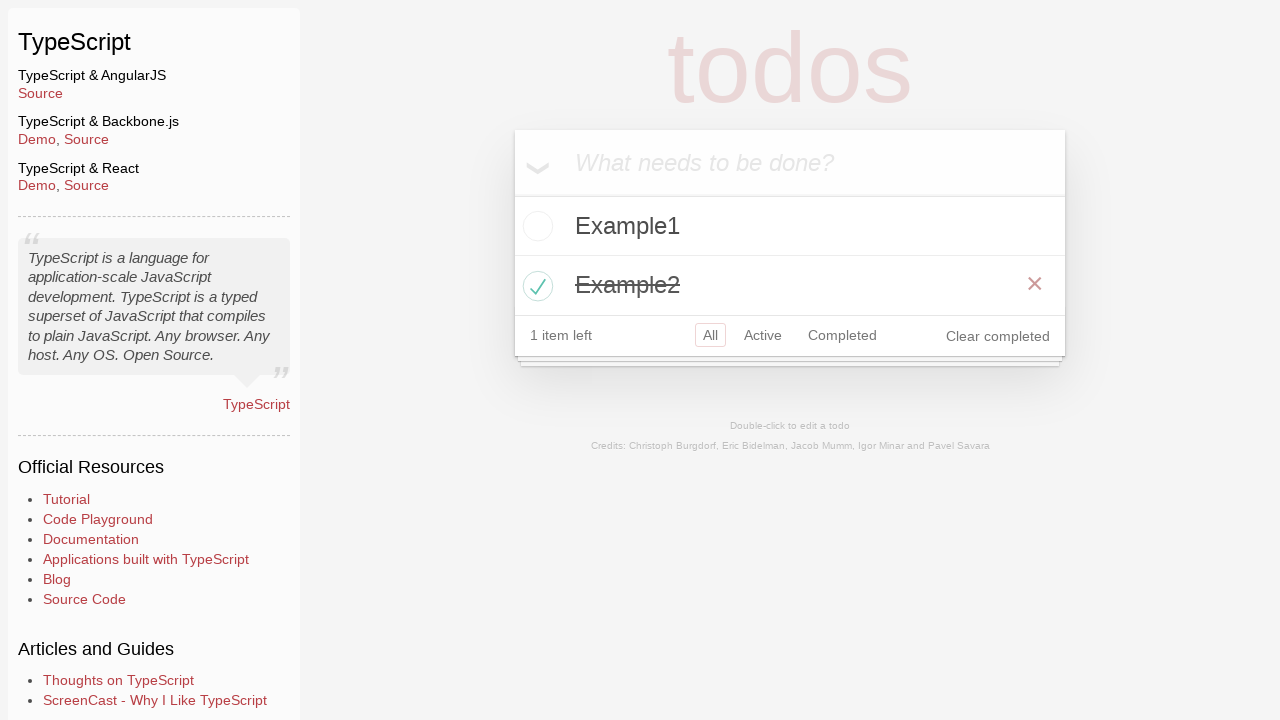

Clicked Active filter button to show only active todos at (763, 335) on a[href='#/active']
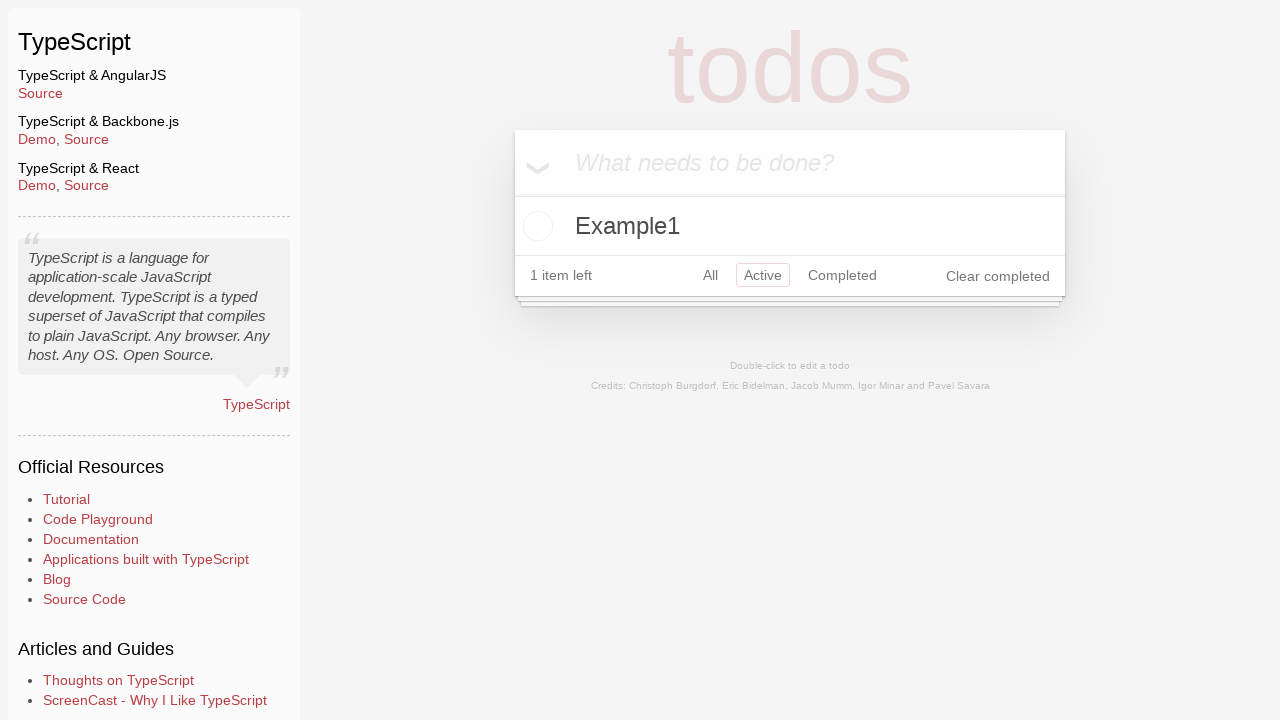

Verified that only 'Example1' active todo is visible
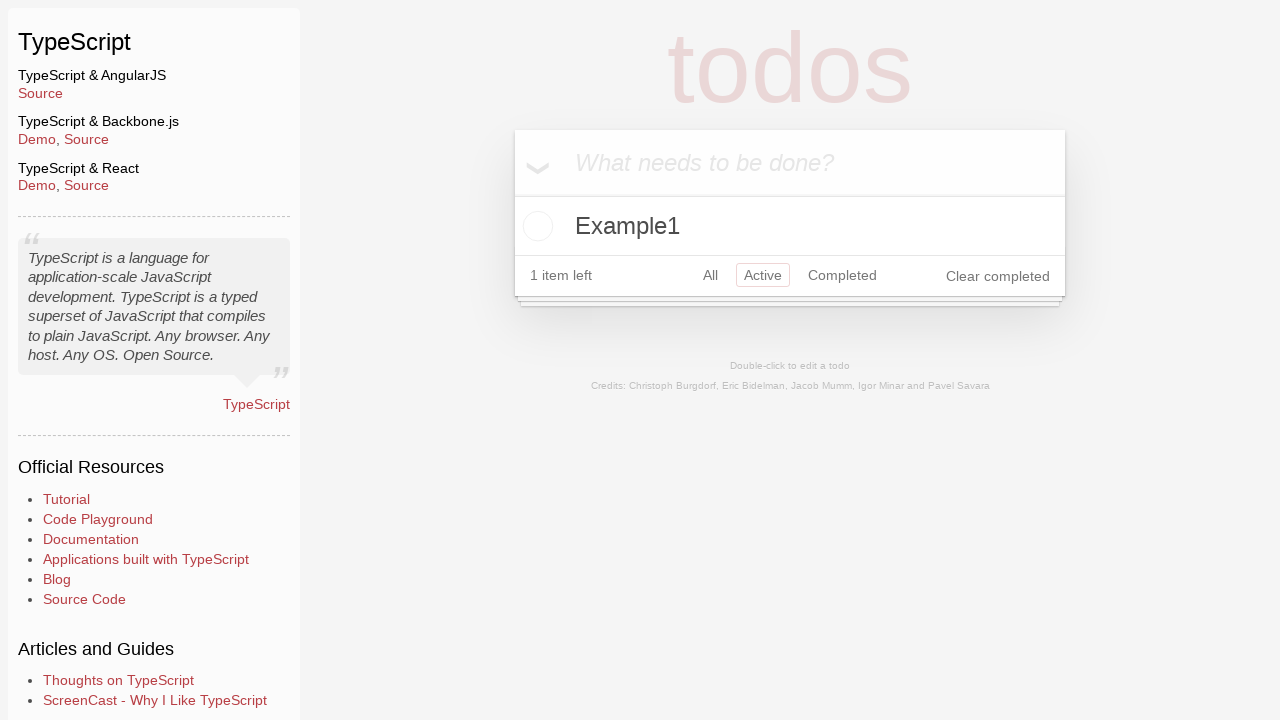

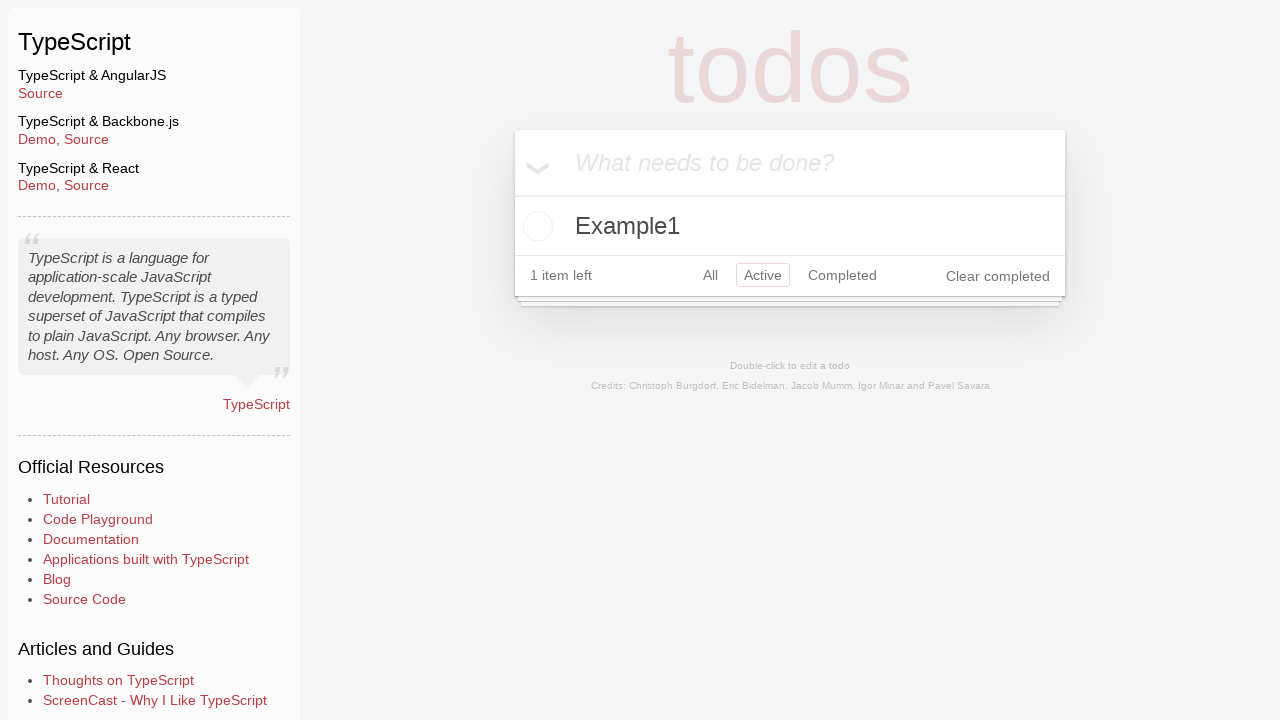